Navigates to the Evershop demo e-commerce site and waits for the page to load

Starting URL: https://demo.evershop.io/

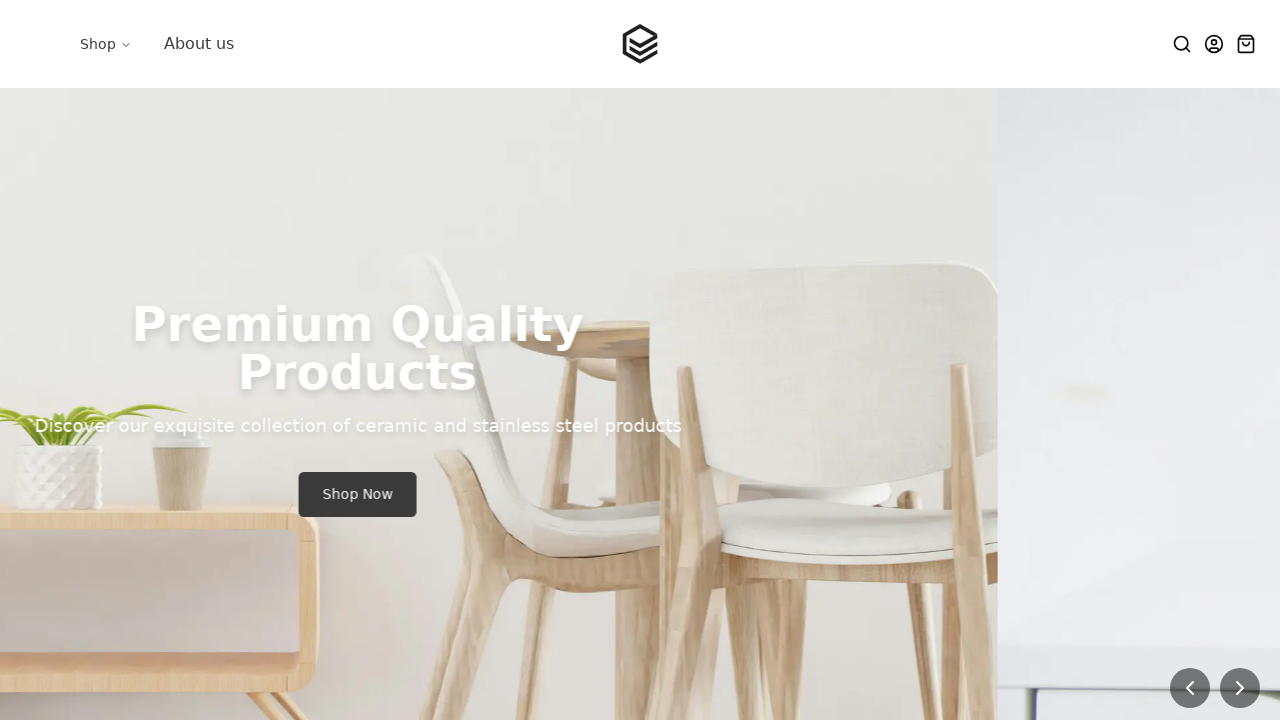

Waited for page to reach networkidle state
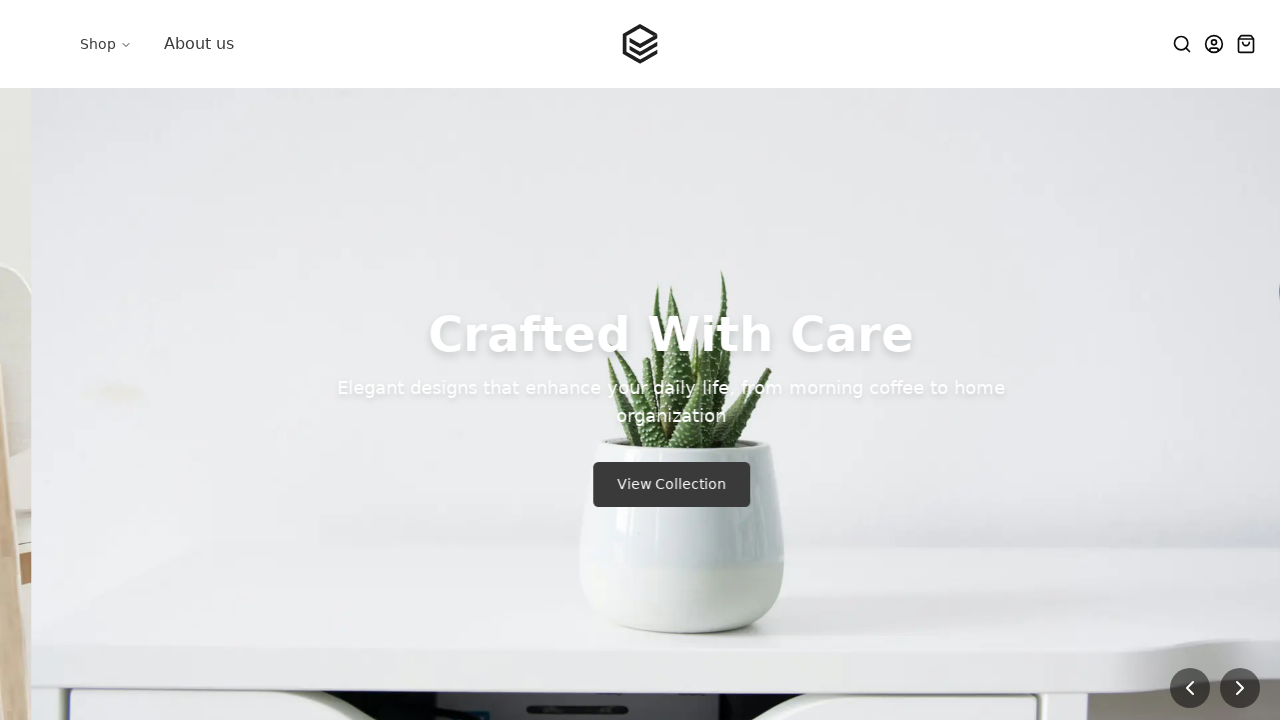

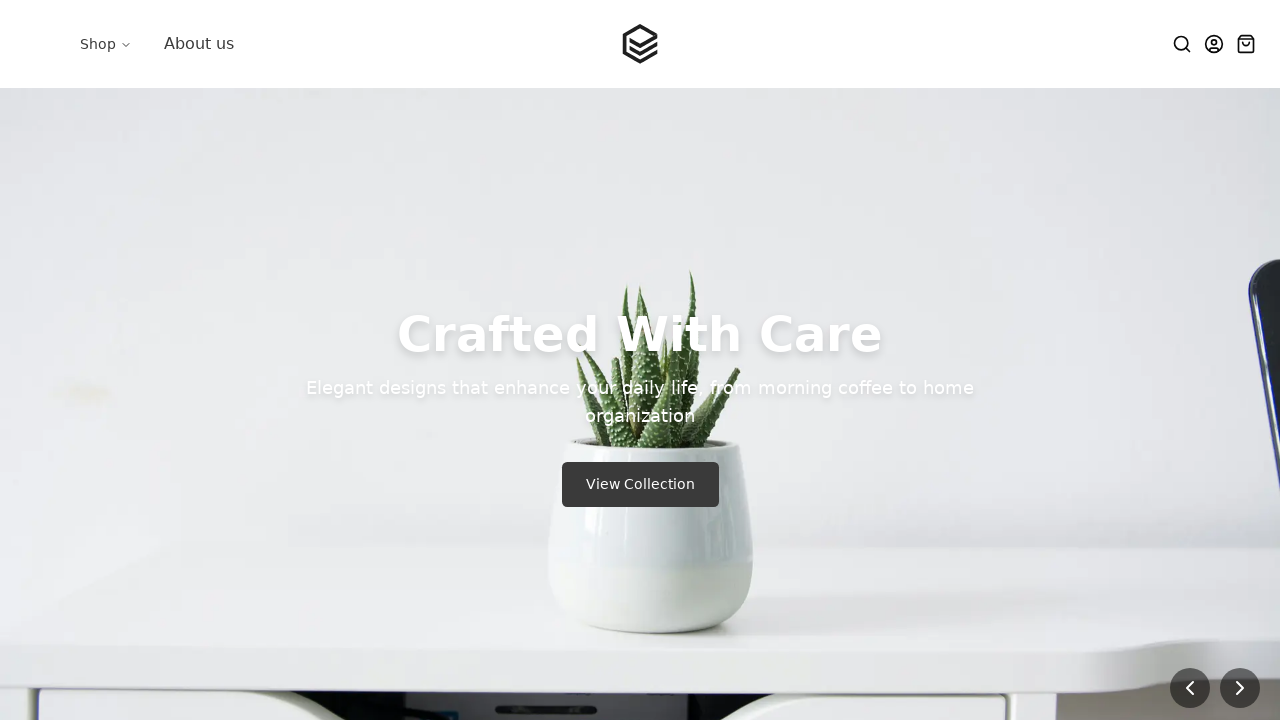